Tests accessing iframes using page.frames() method and filling input fields in nested frames

Starting URL: https://selectorshub.com/iframe-scenario/

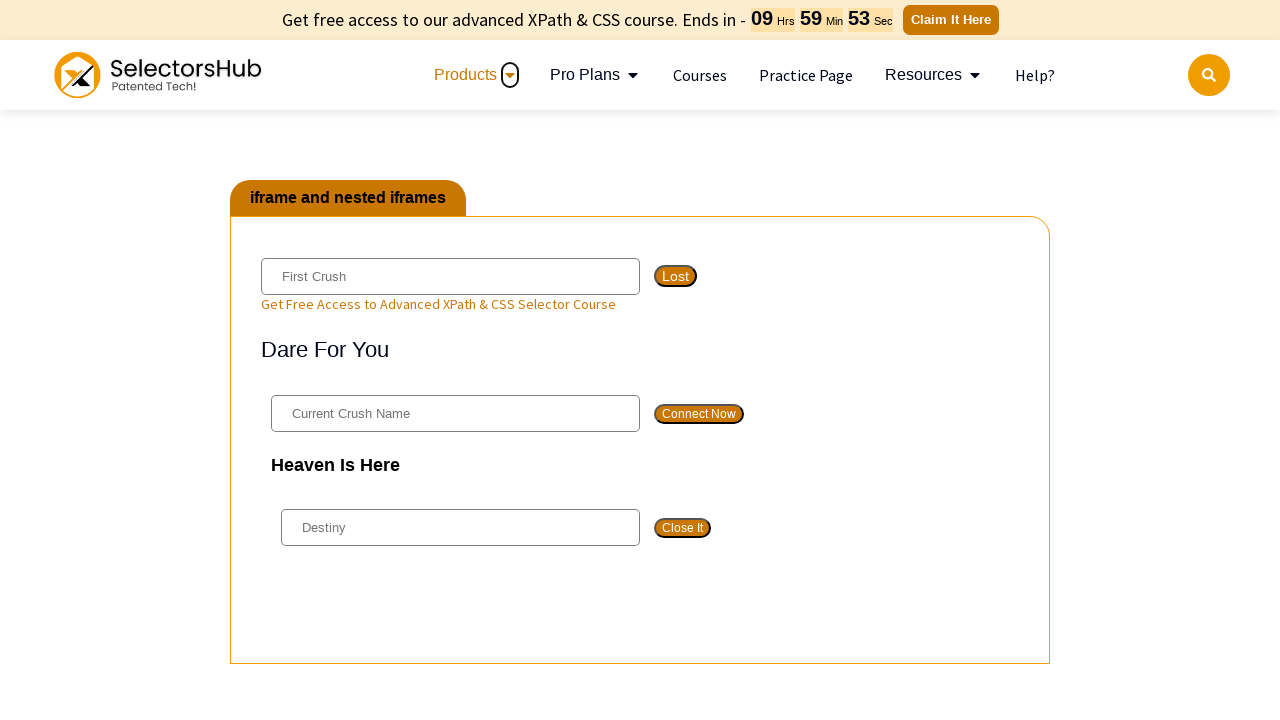

Waited 3 seconds for page to load
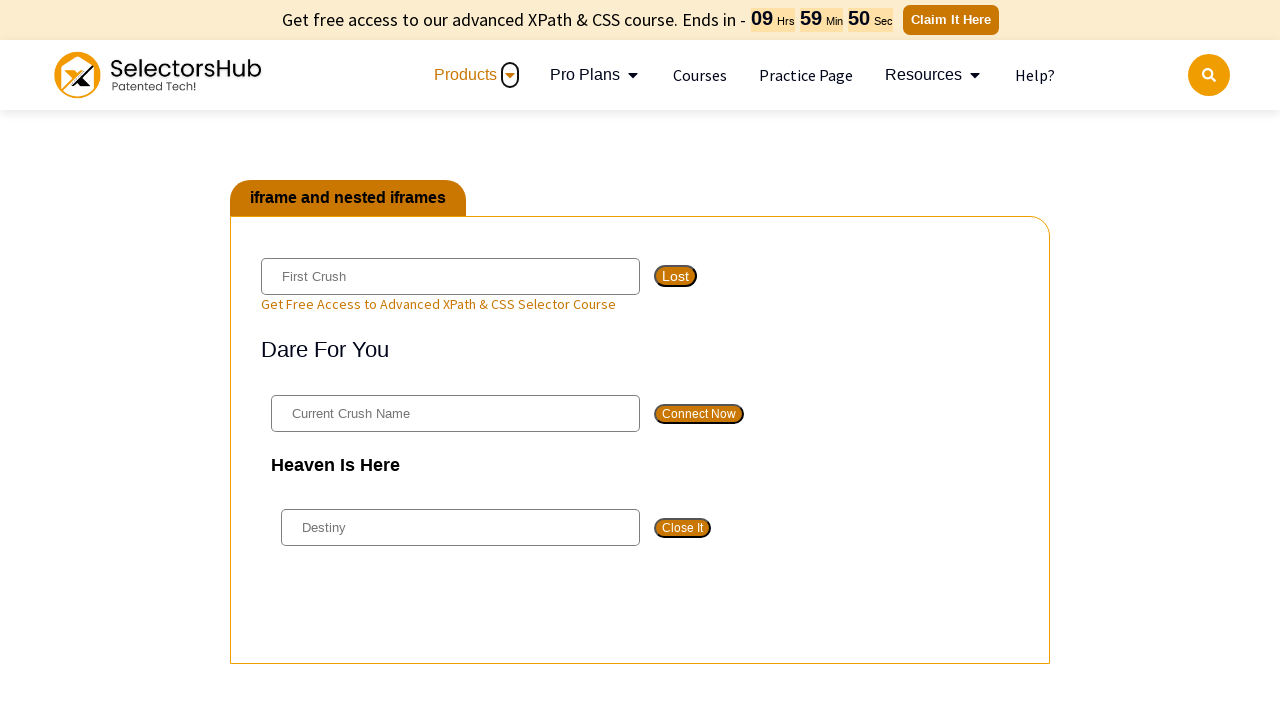

Retrieved all frames from page using page.frames()
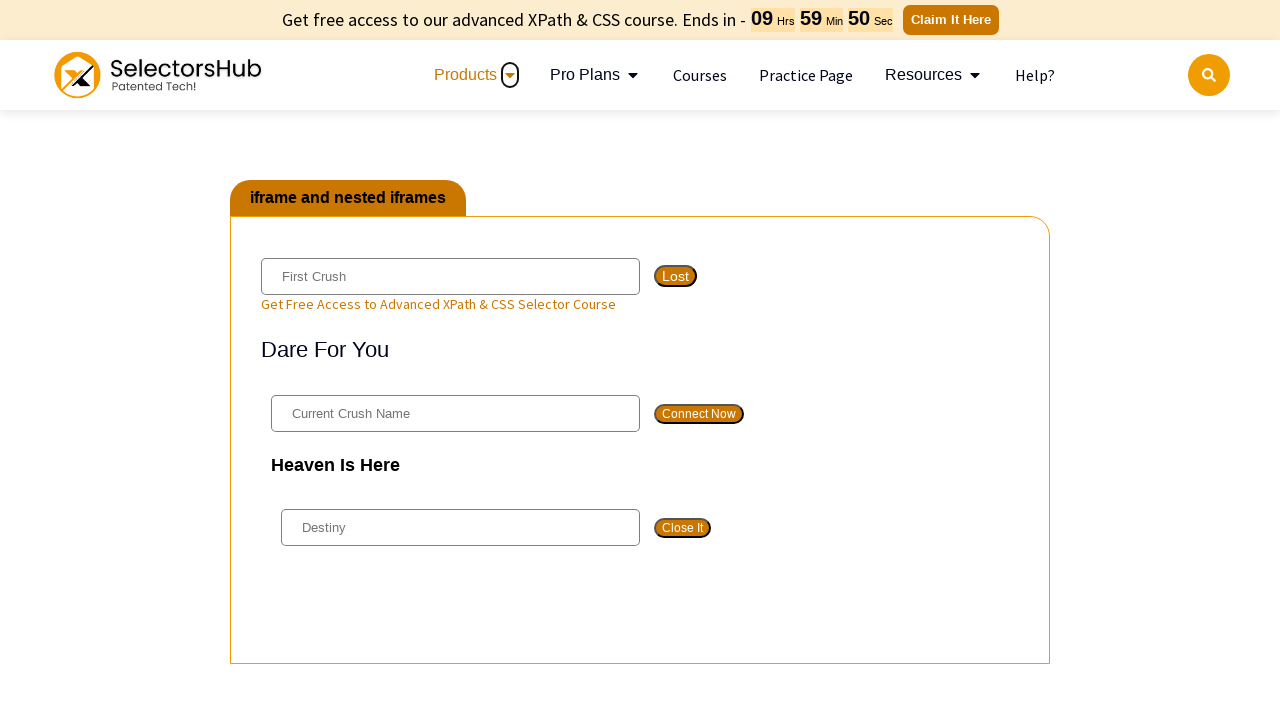

Accessed nested iframe with id 'pact2' from second frame
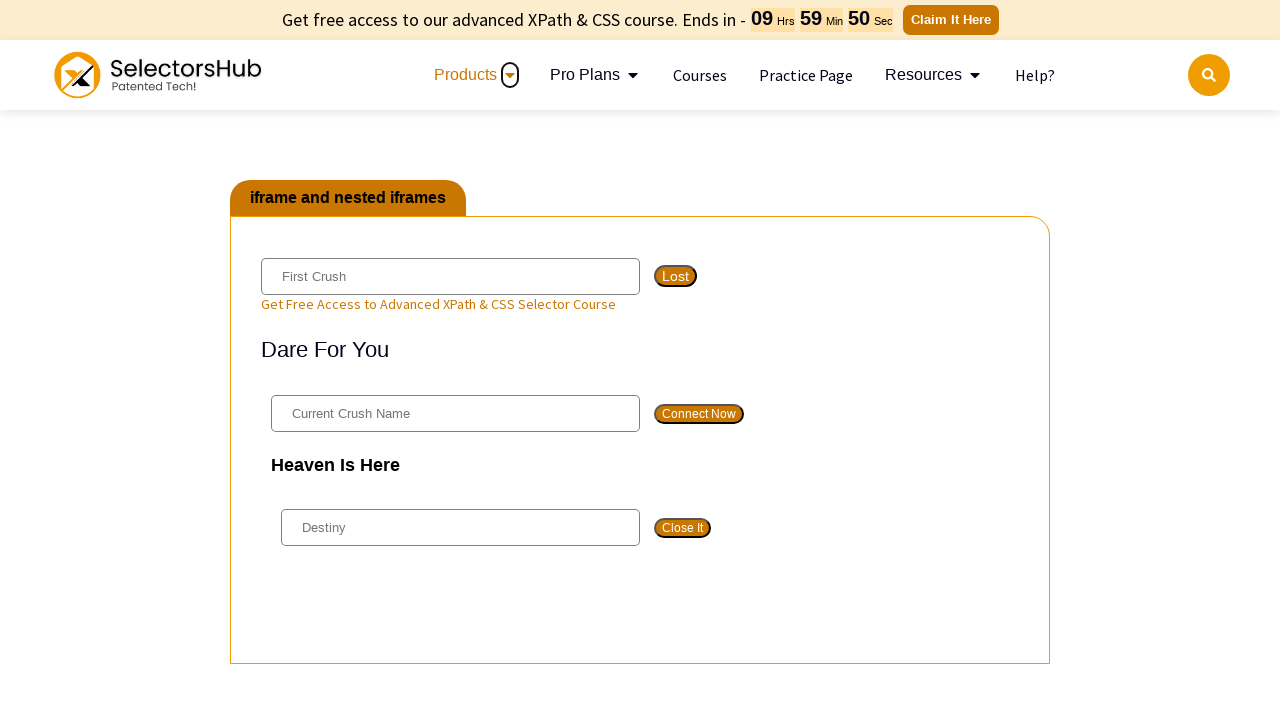

Filled 'Current Crush Name' input field in nested iframe with 'Ayansh Kumar' on #pact2 >> internal:control=enter-frame >> input[placeholder='Current Crush Name'
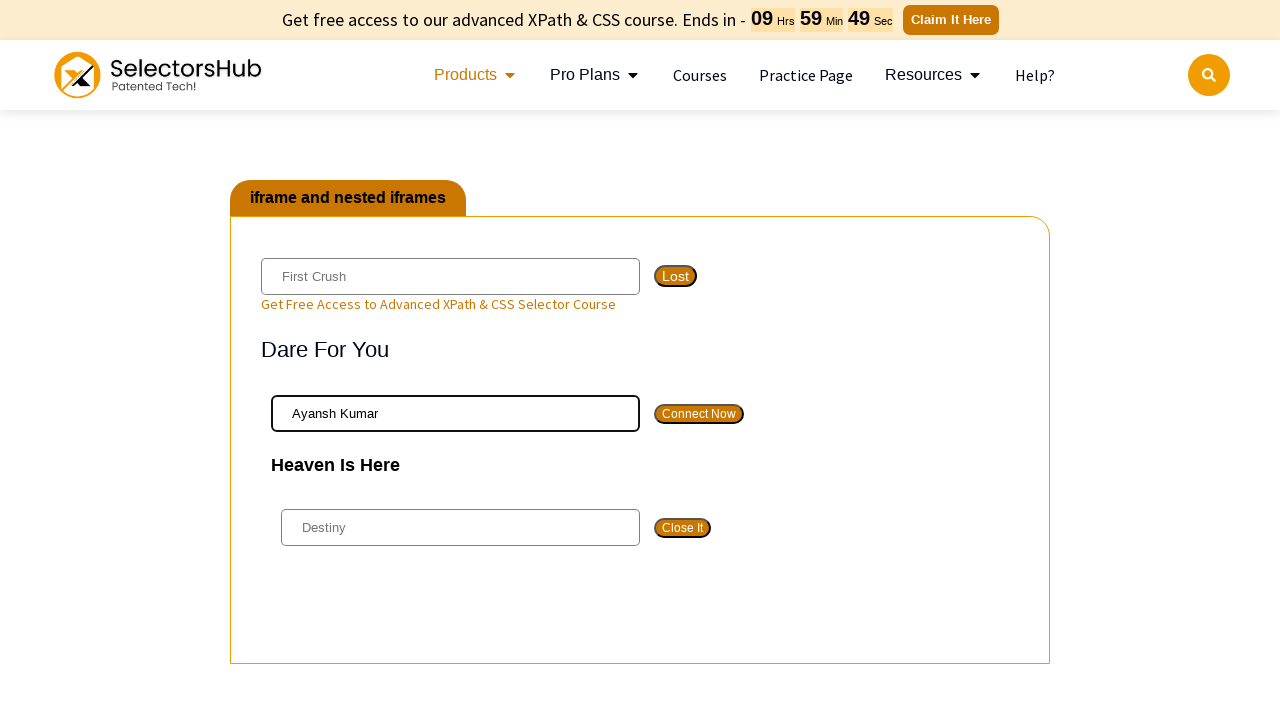

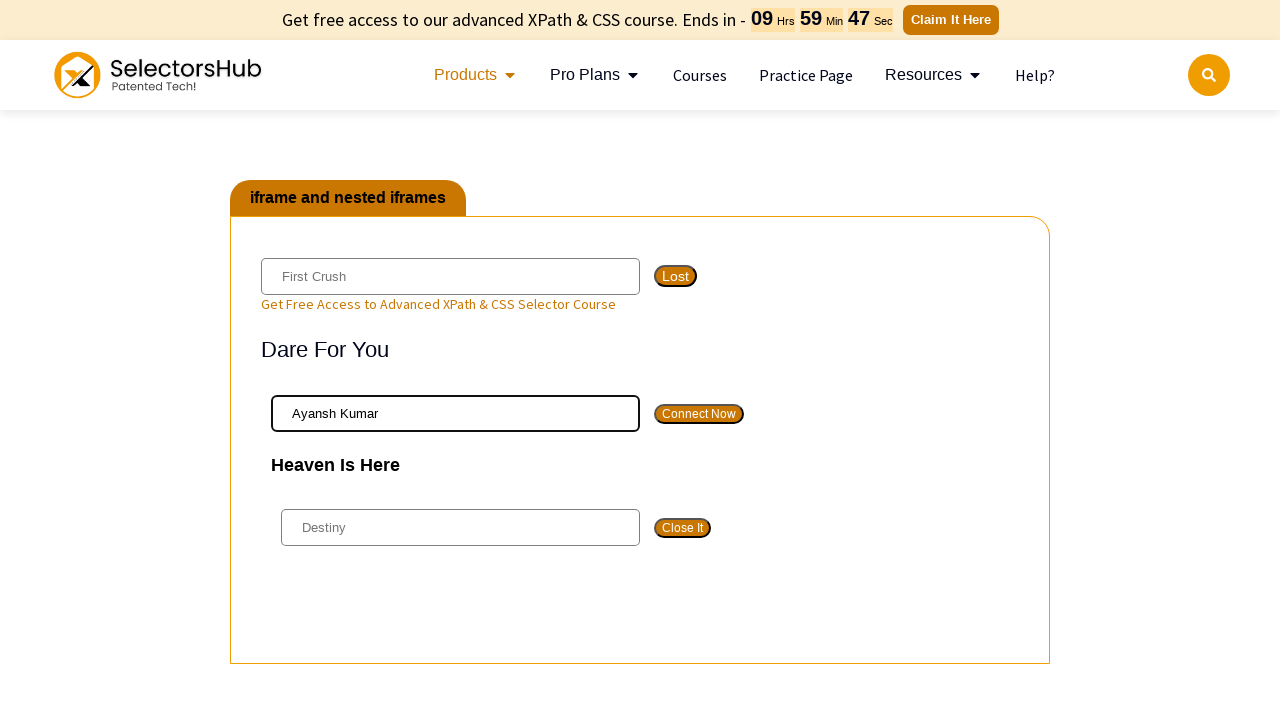